Tests book search functionality on DemoQA by searching for a book title and verifying matching results appear

Starting URL: https://demoqa.com/books

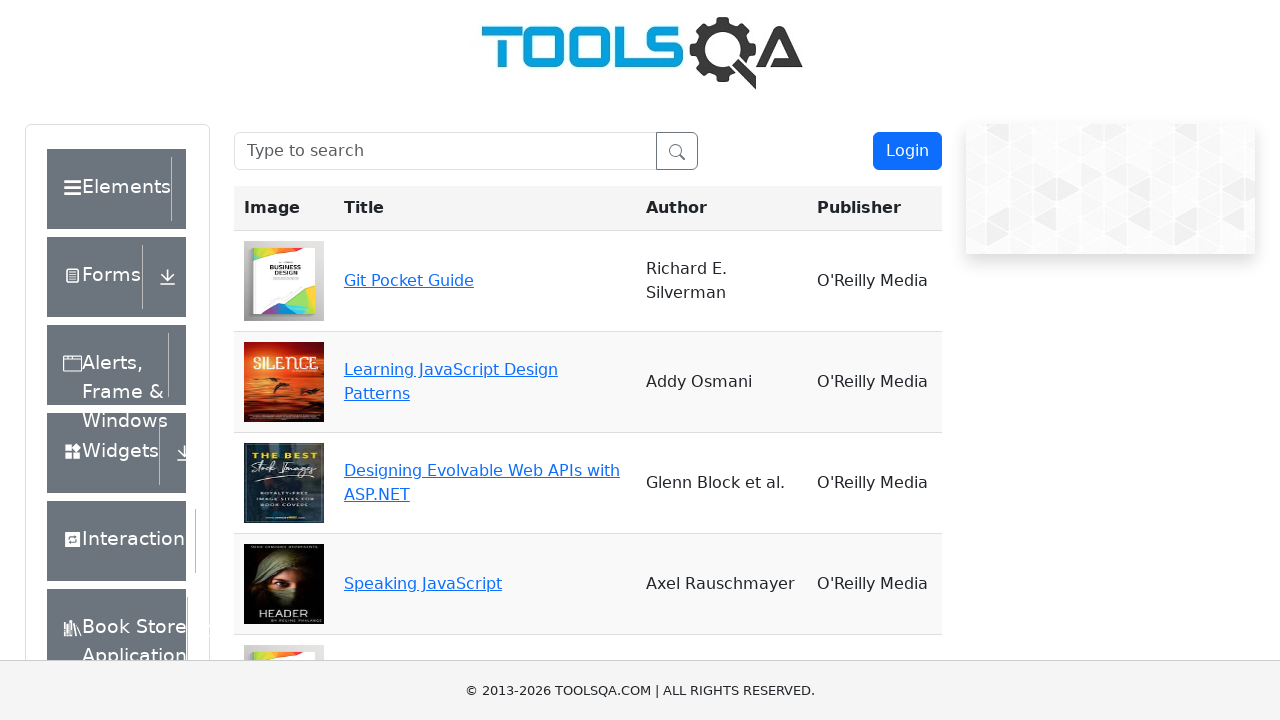

Filled search box with 'Git Pocket Guide' on input[placeholder='Type to search']
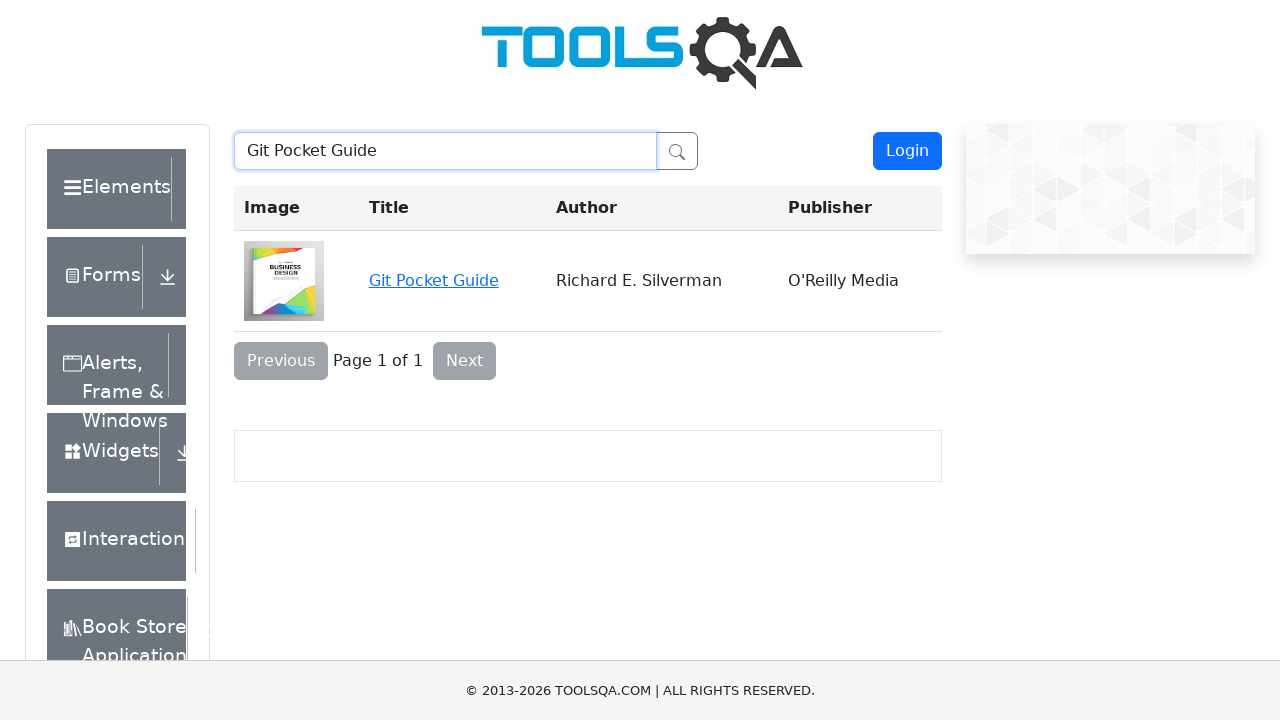

Pressed Enter to search for the book on input[placeholder='Type to search']
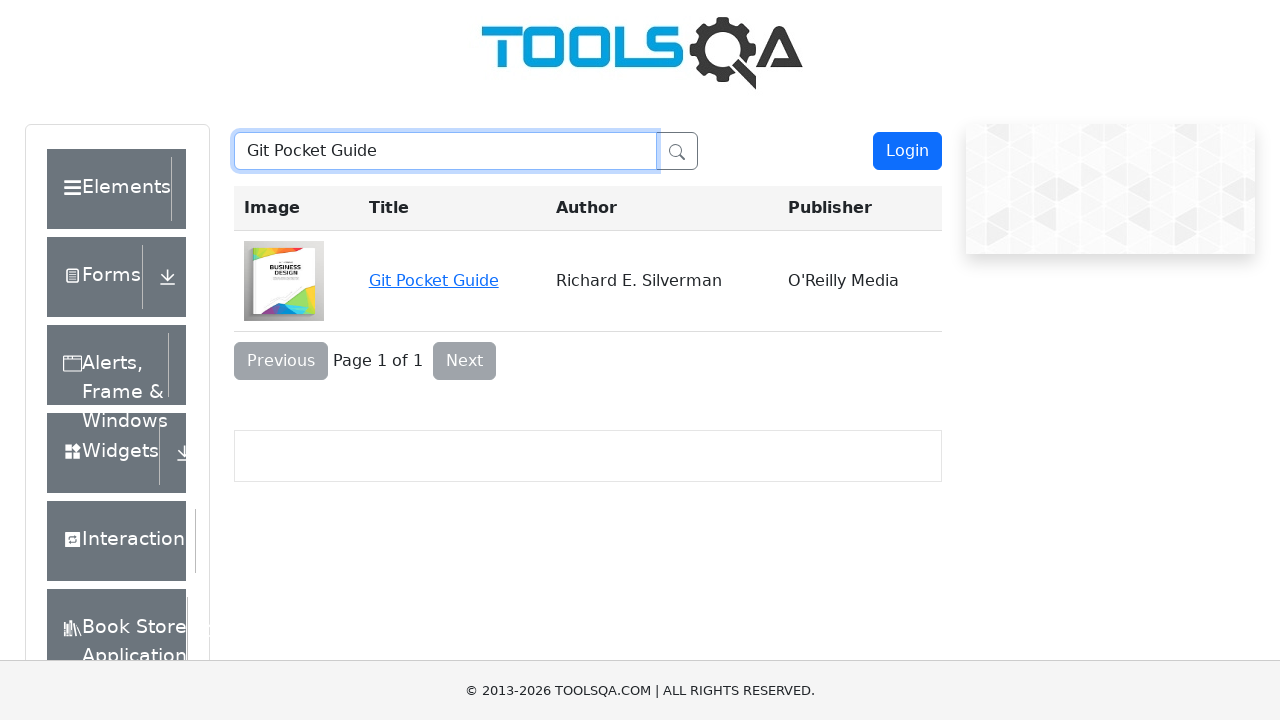

Search results appeared with matching book titles
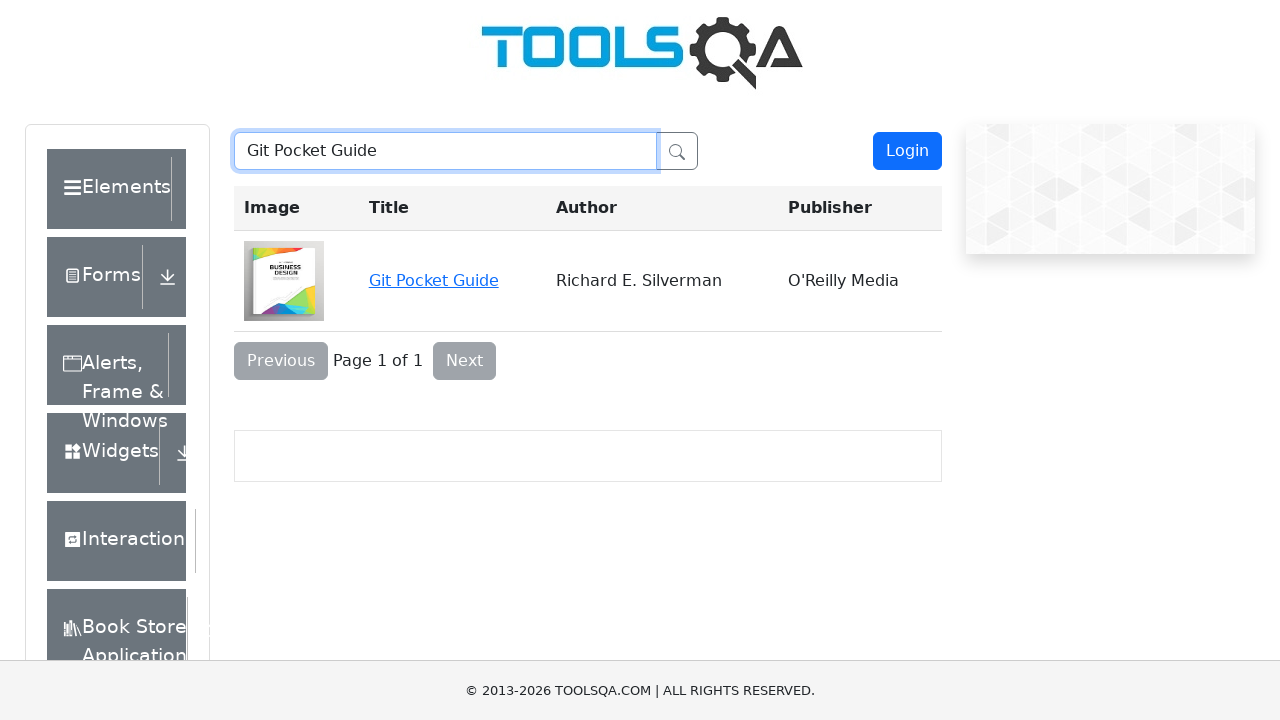

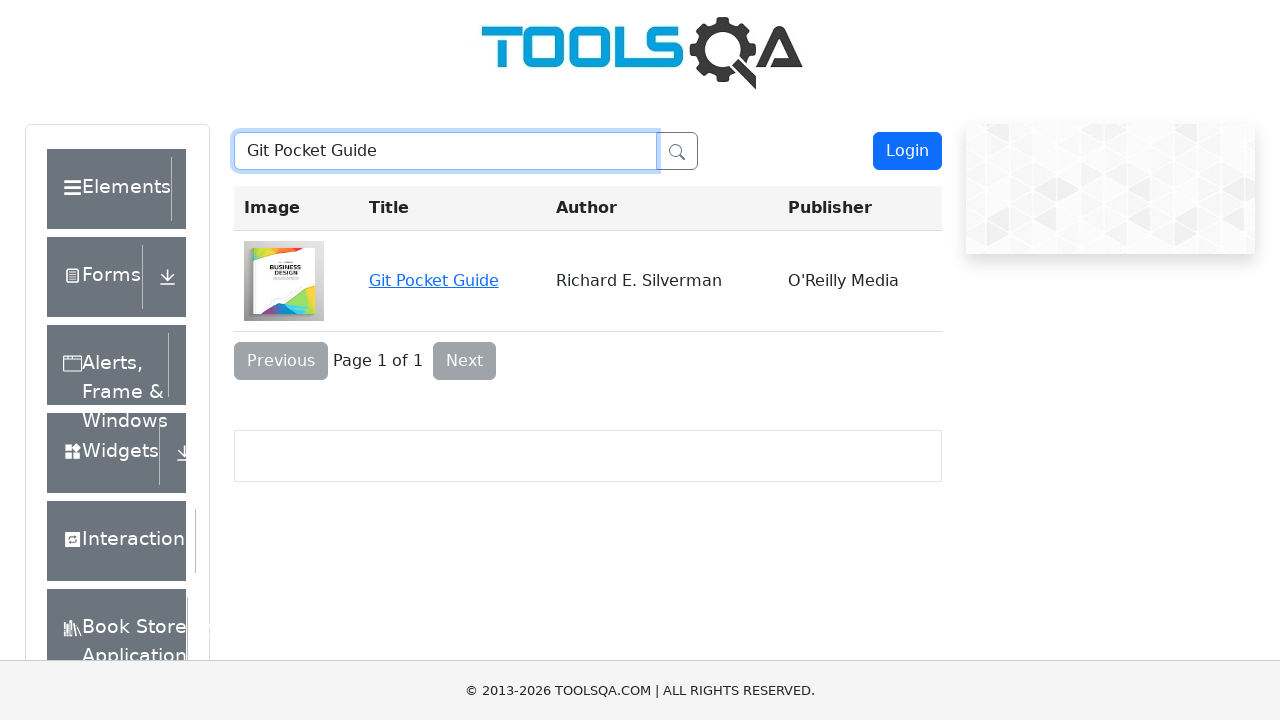